Tests dynamic content loading by clicking the Start button and verifying that "Hello World!" text appears after loading completes

Starting URL: https://the-internet.herokuapp.com/dynamic_loading/2

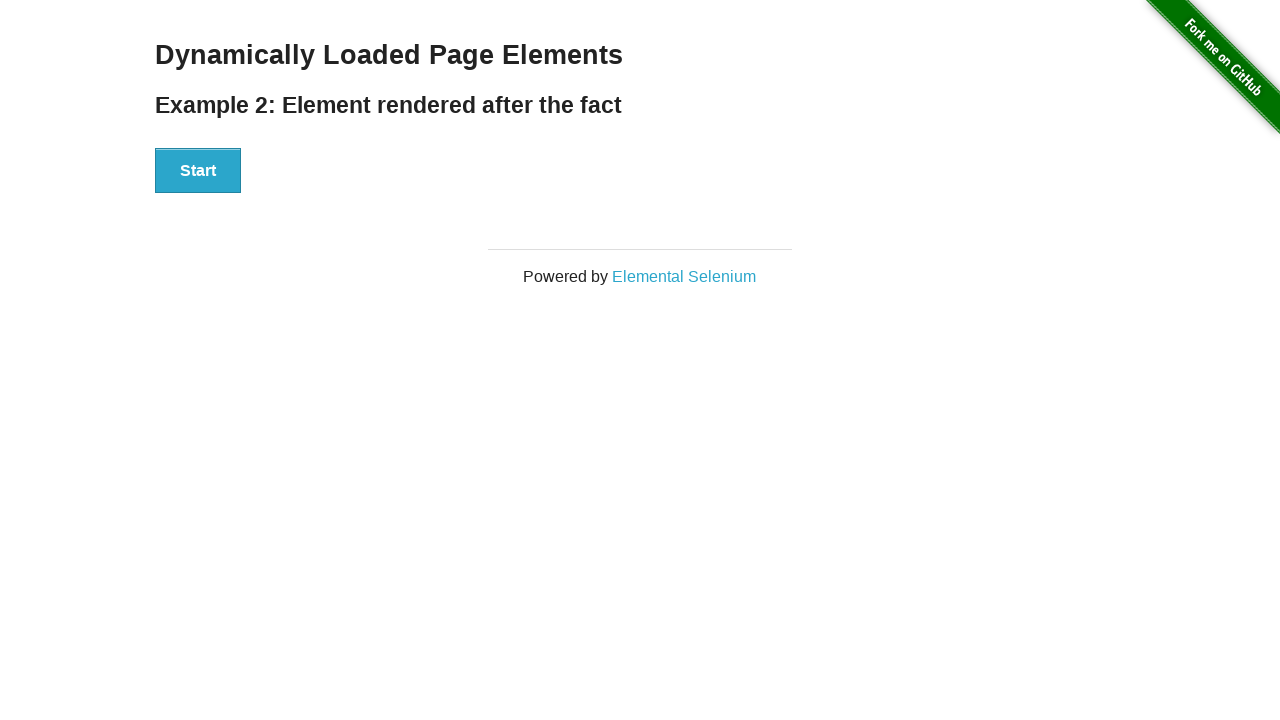

Clicked Start button to trigger dynamic loading at (198, 171) on xpath=//div[@id='start']/button
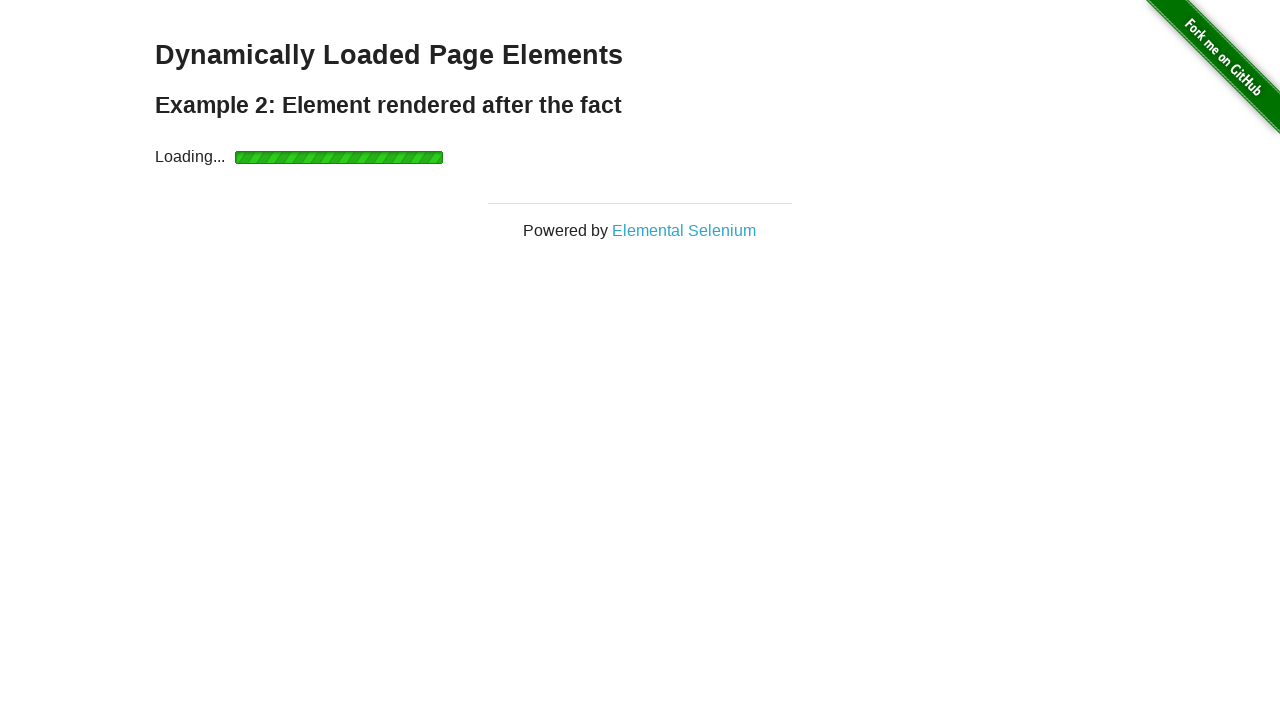

Waited for dynamically loaded content to become visible
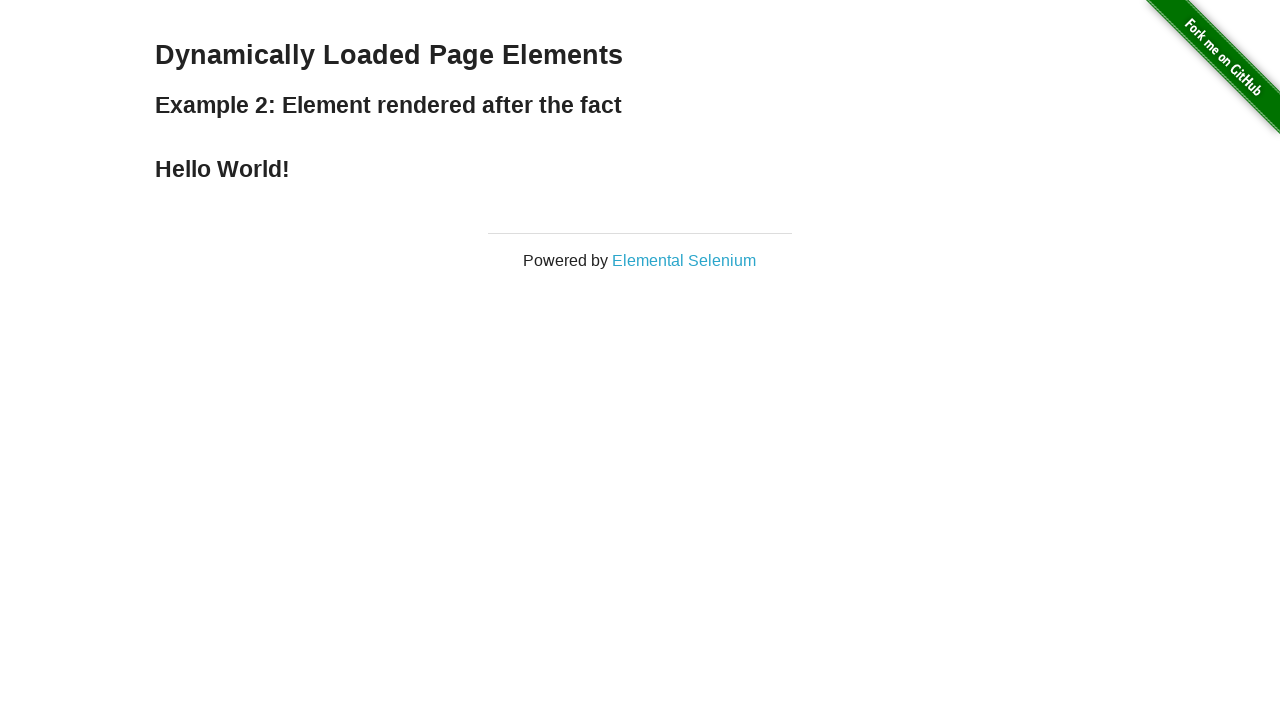

Verified that 'Hello World!' text appears after dynamic loading completes
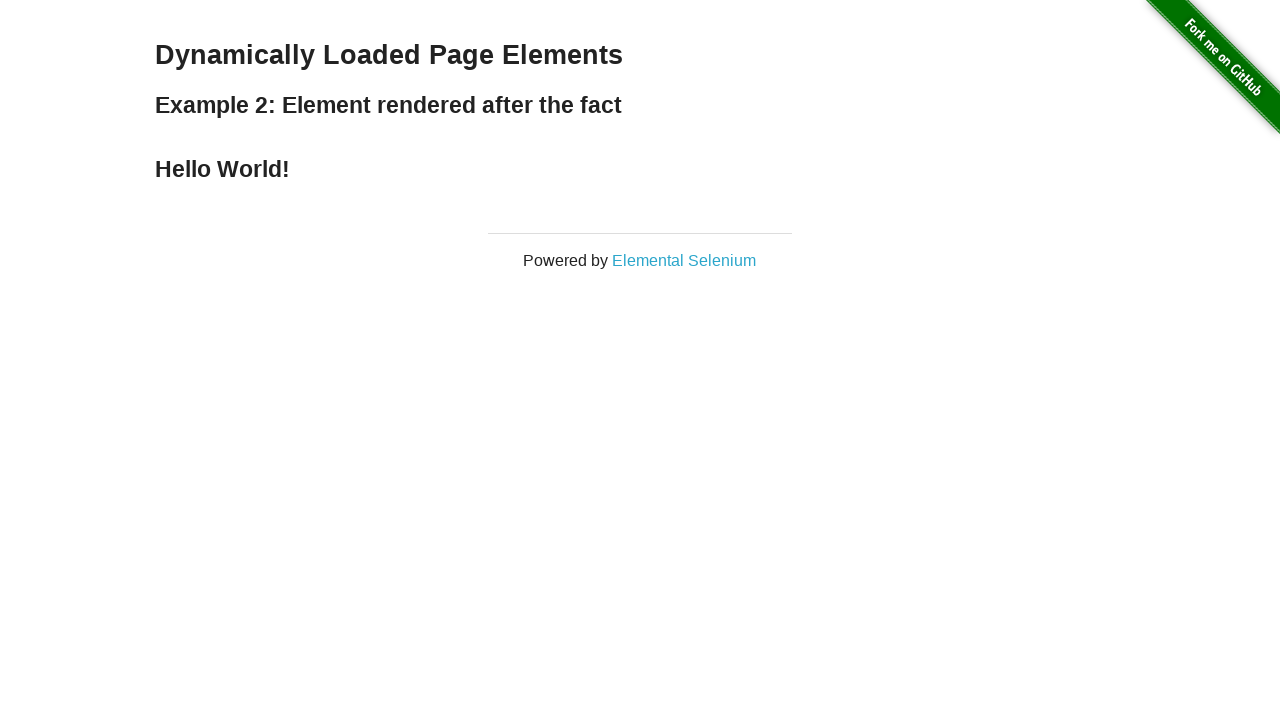

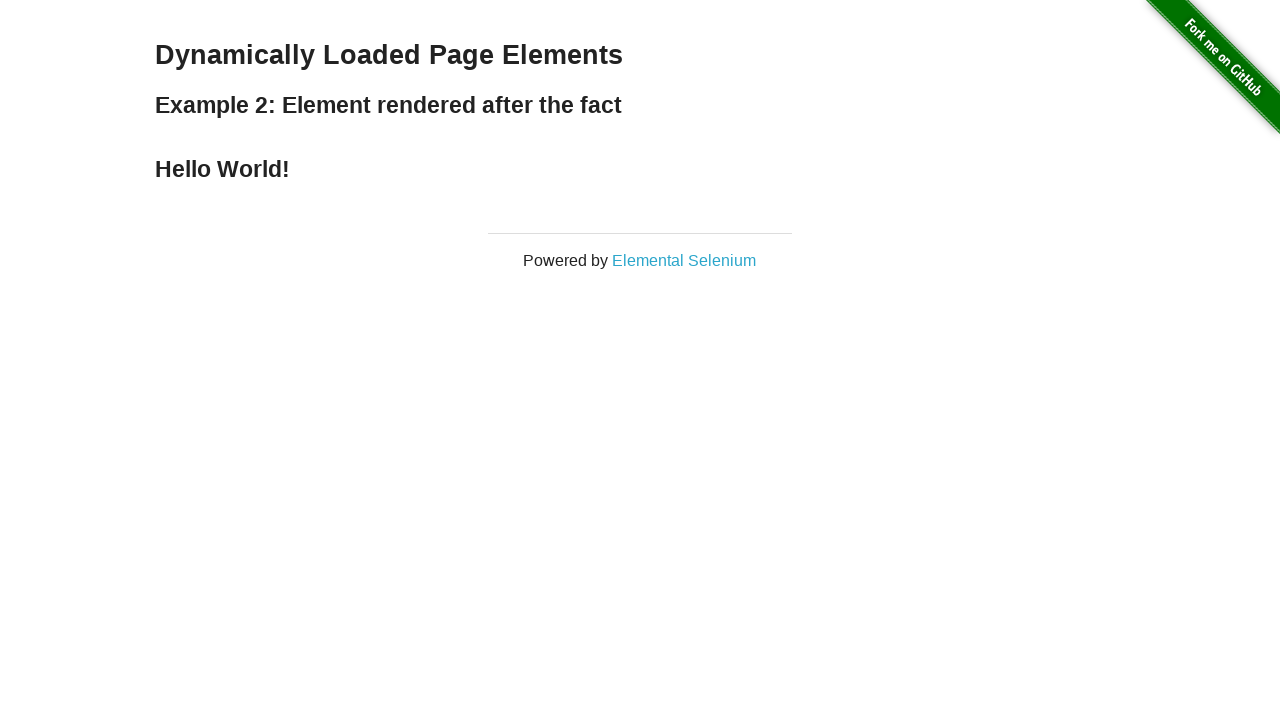